Tests window switching functionality by clicking a link that opens a new window, switching to the new window to read content, then switching back to the parent window

Starting URL: https://the-internet.herokuapp.com/windows

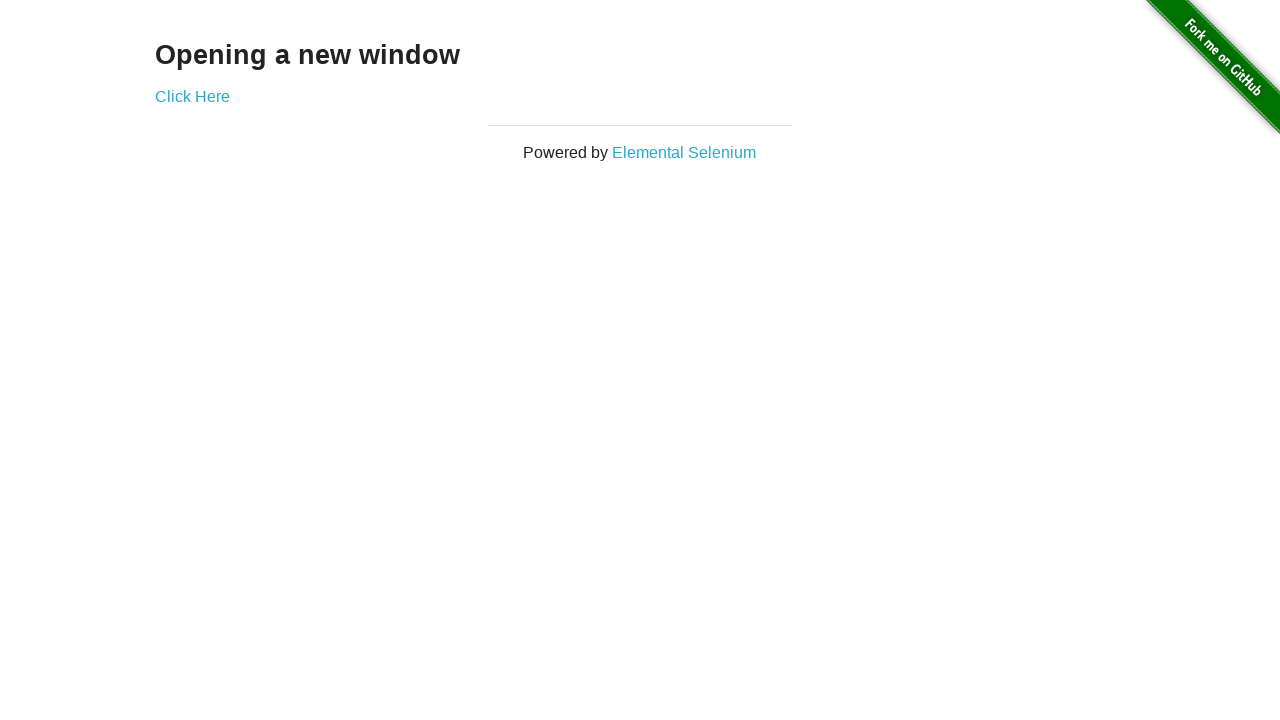

Clicked 'Click Here' link and new window opened at (192, 96) on text='Click Here'
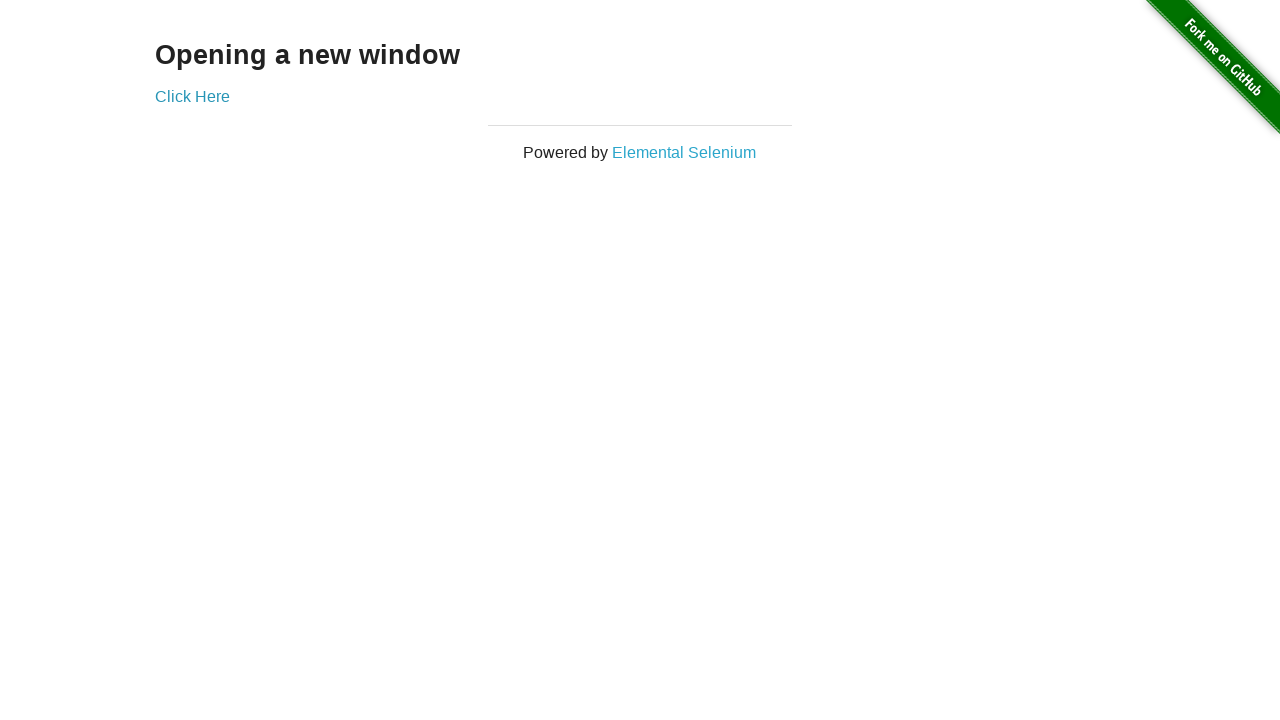

Retrieved text content from h3 element in child window
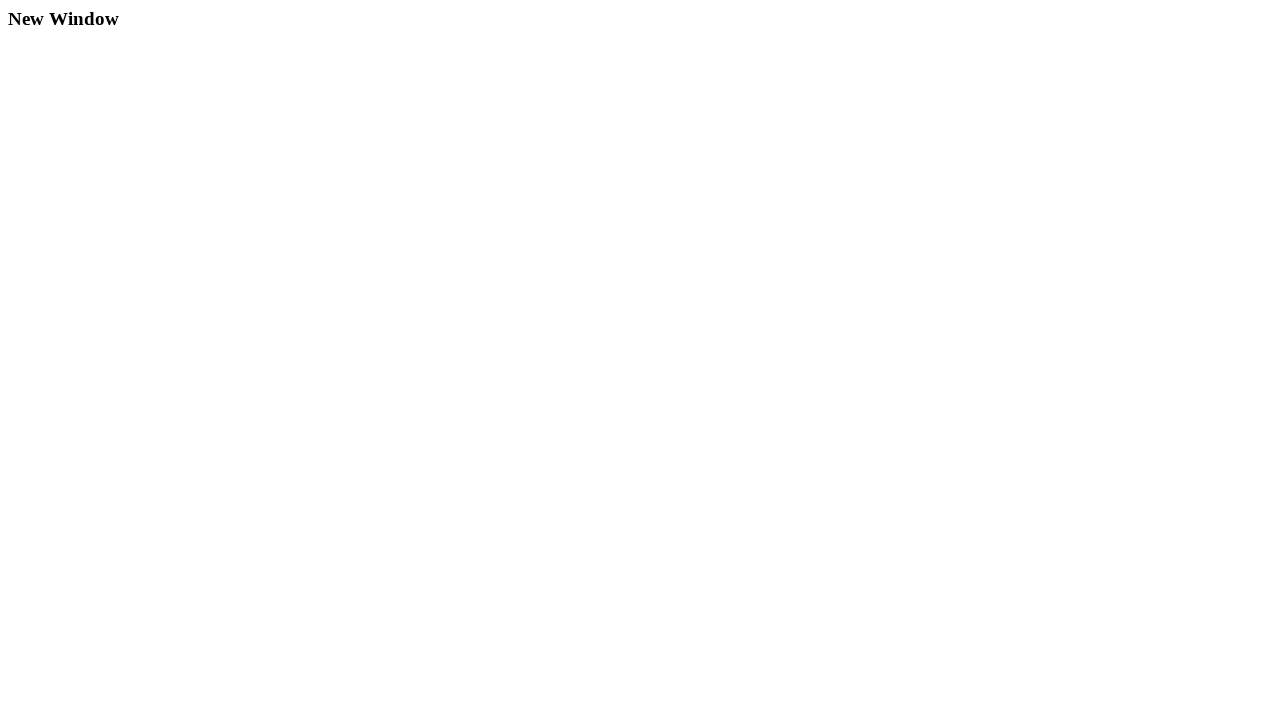

Retrieved text content from h3 element in parent window
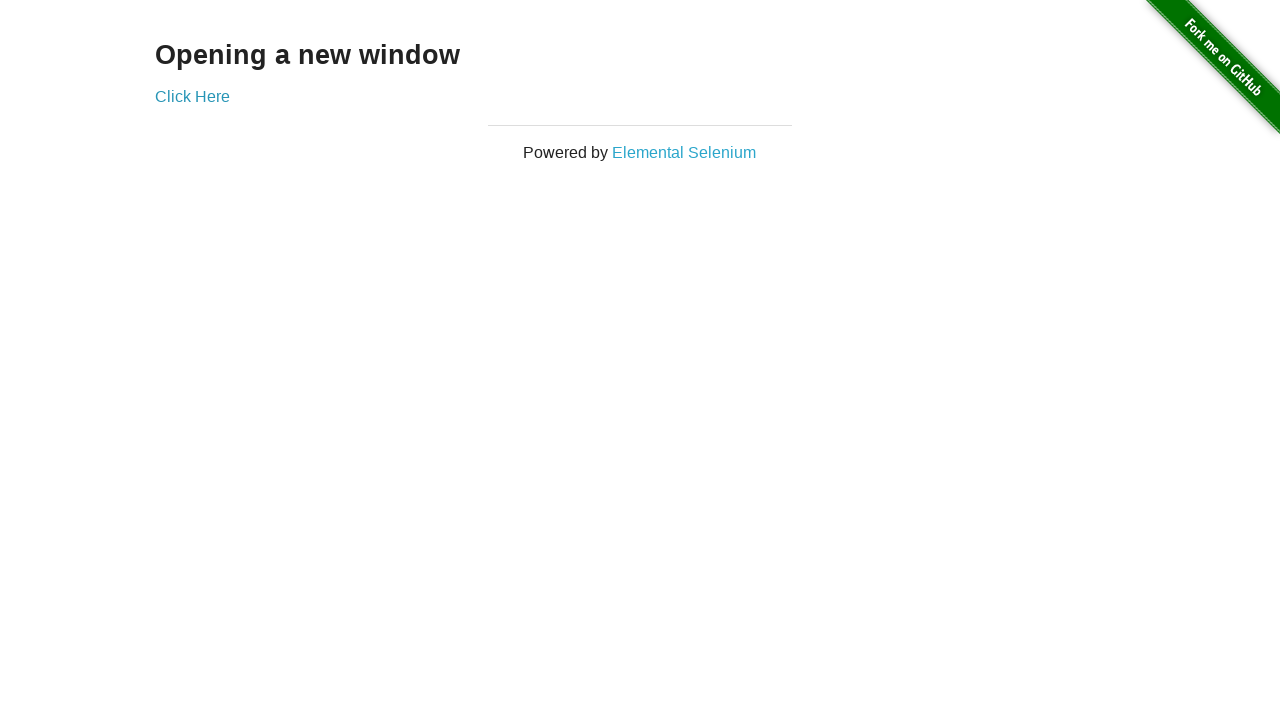

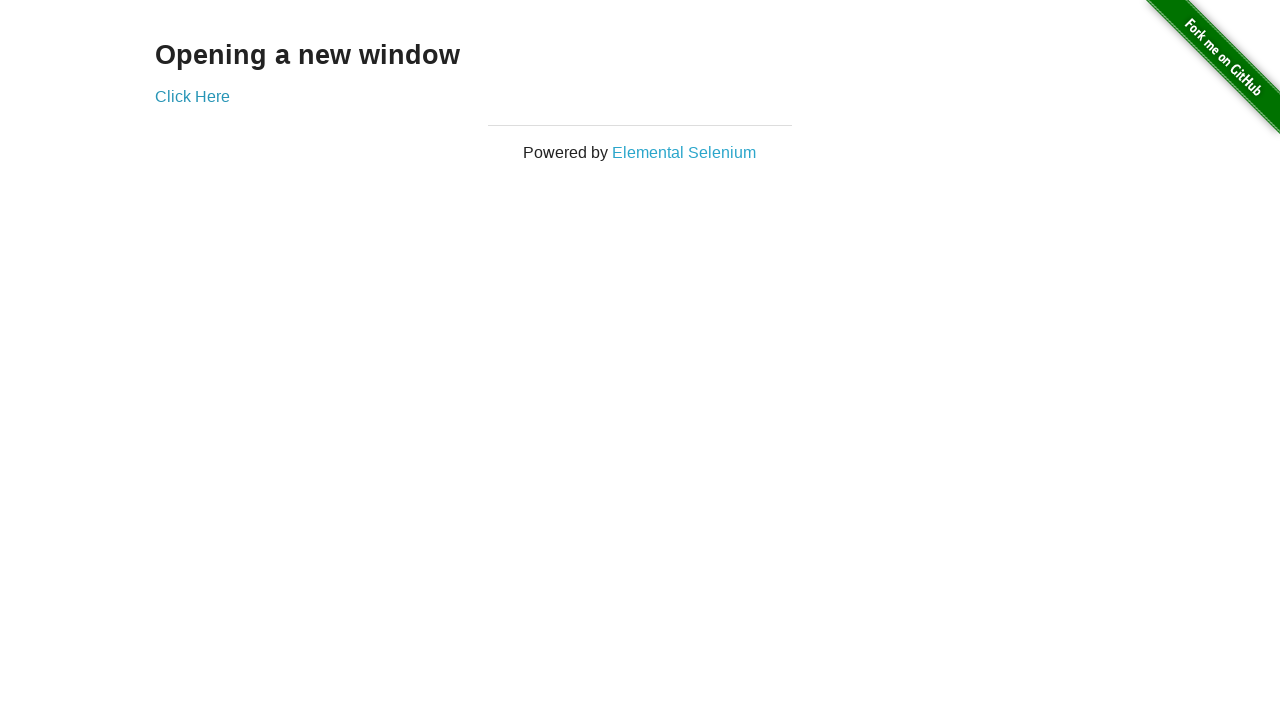